Tests flight booking dropdown functionality by selecting origin and destination airports from dropdown menus

Starting URL: https://rahulshettyacademy.com/dropdownsPractise/

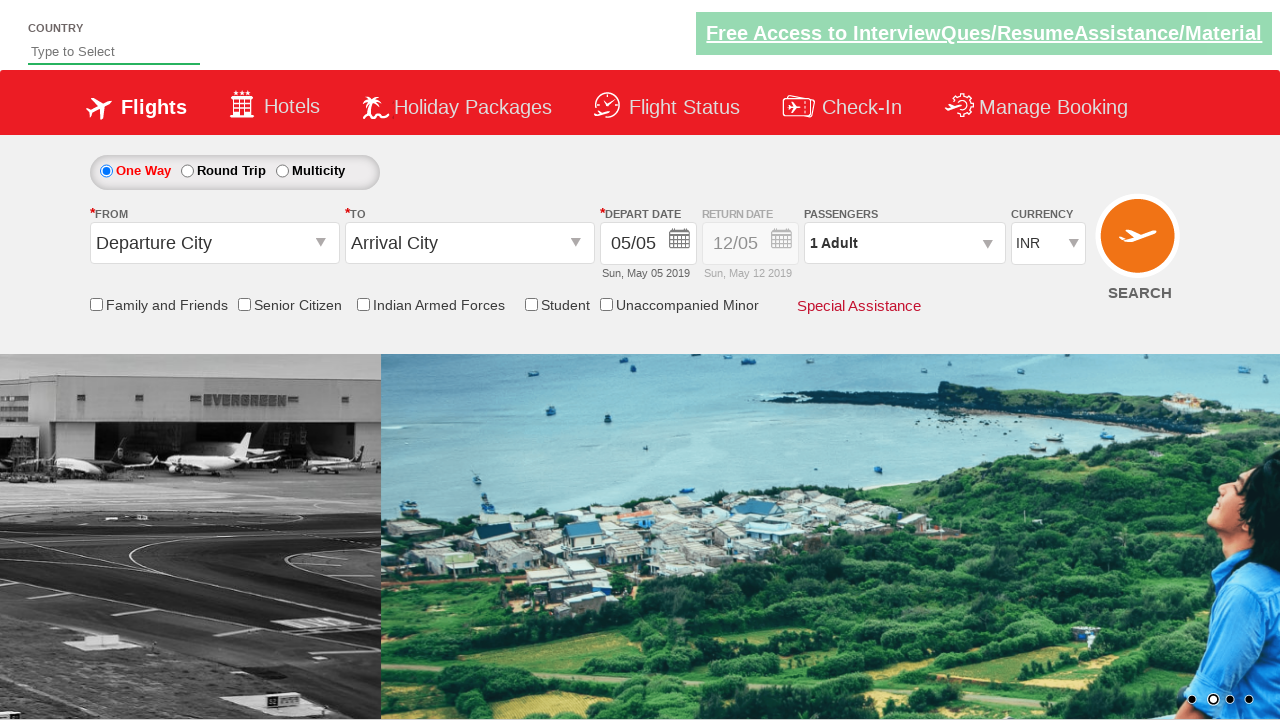

Clicked origin station dropdown to open it at (214, 243) on #ctl00_mainContent_ddl_originStation1_CTXT
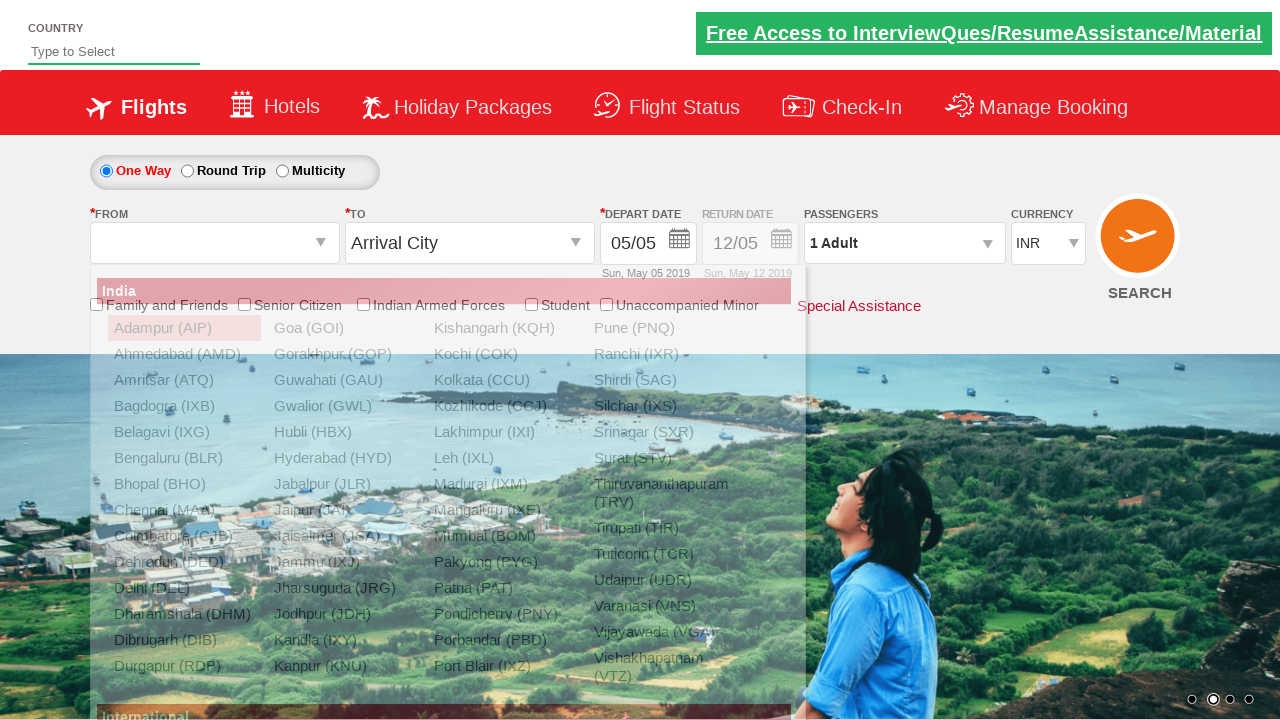

Waited for origin dropdown to fully open
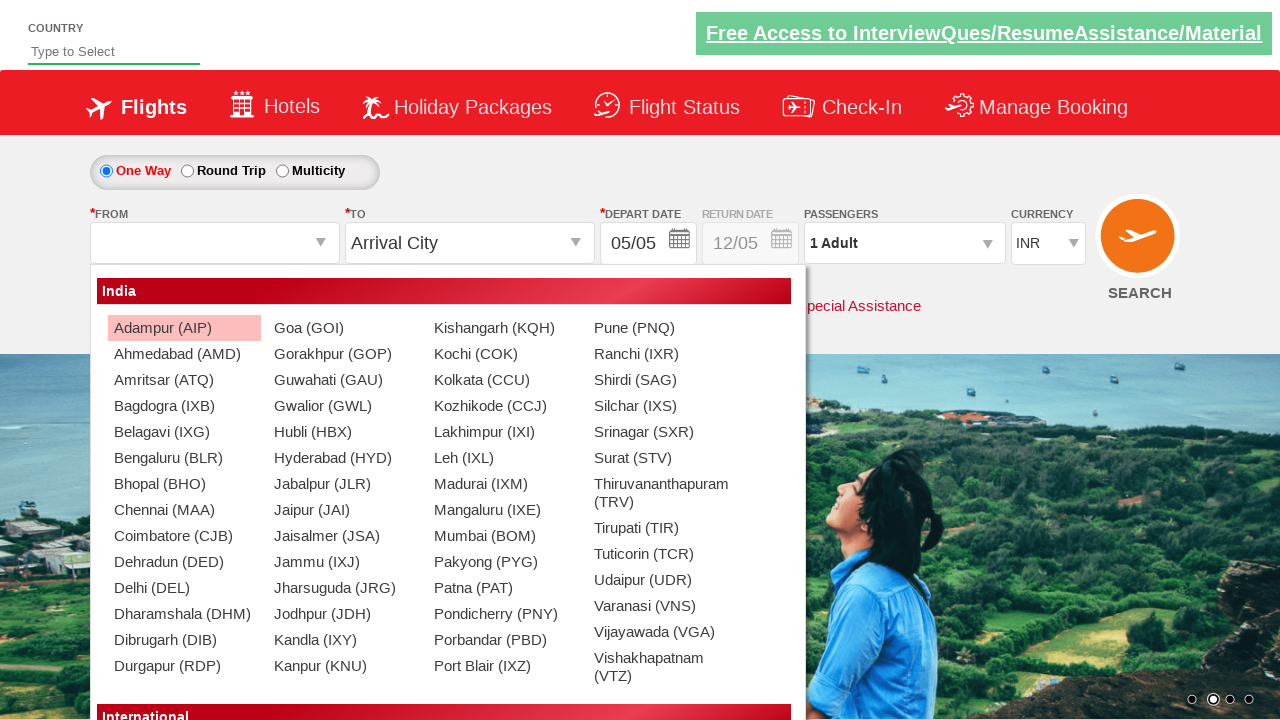

Selected Chennai (MAA) as origin airport at (184, 510) on xpath=//a[@value='MAA'][1]
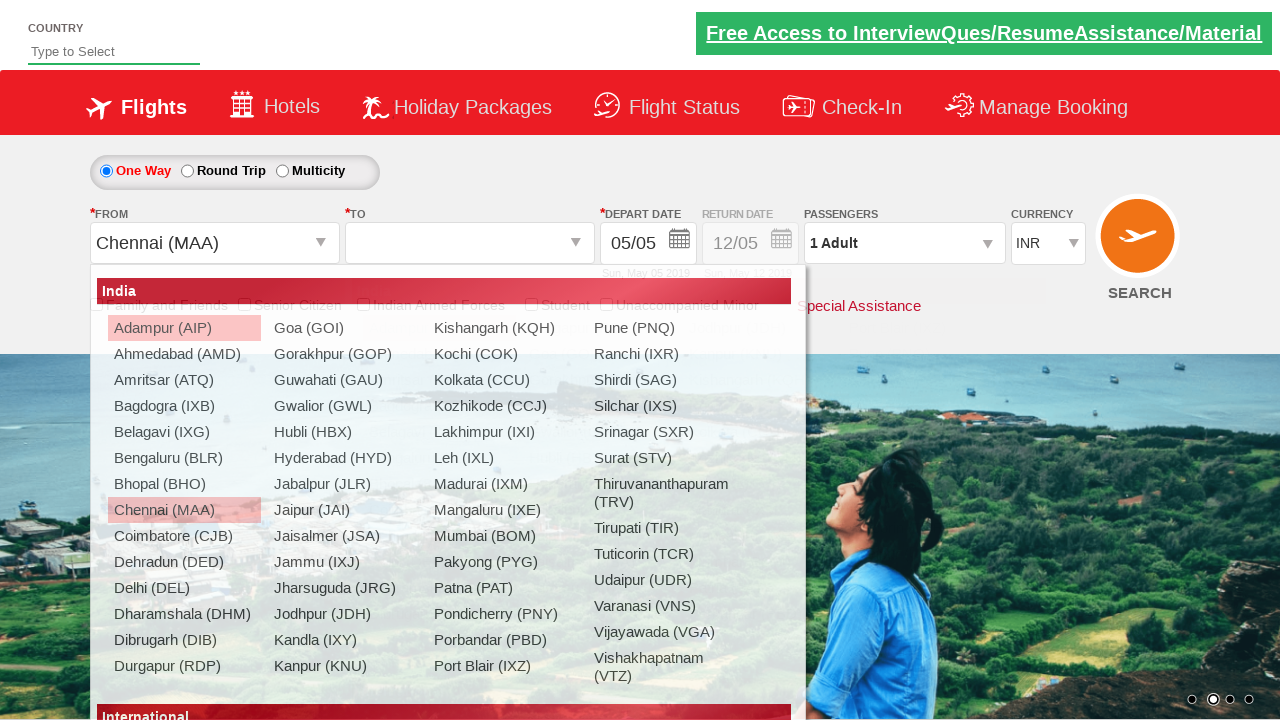

Waited for destination dropdown to open
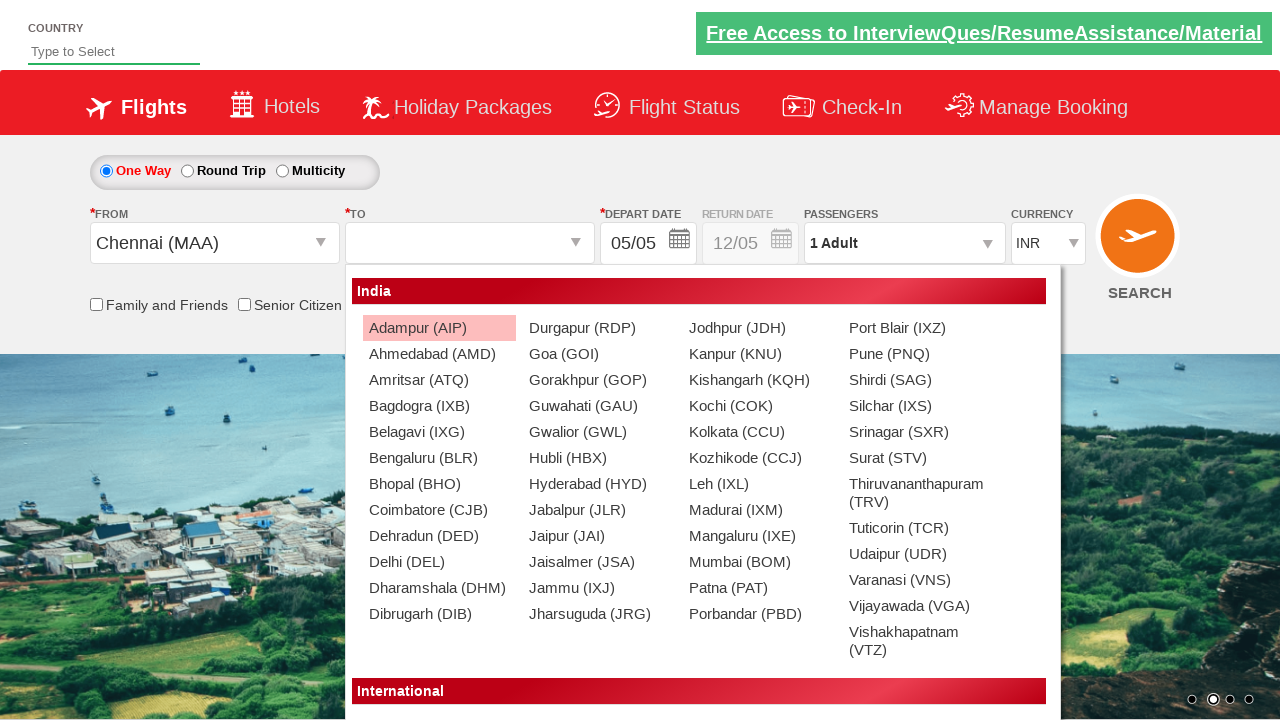

Selected Jabalpur (JLR) as destination airport at (599, 510) on xpath=(//a[@value='JLR'][normalize-space()='Jabalpur (JLR)'])[2]
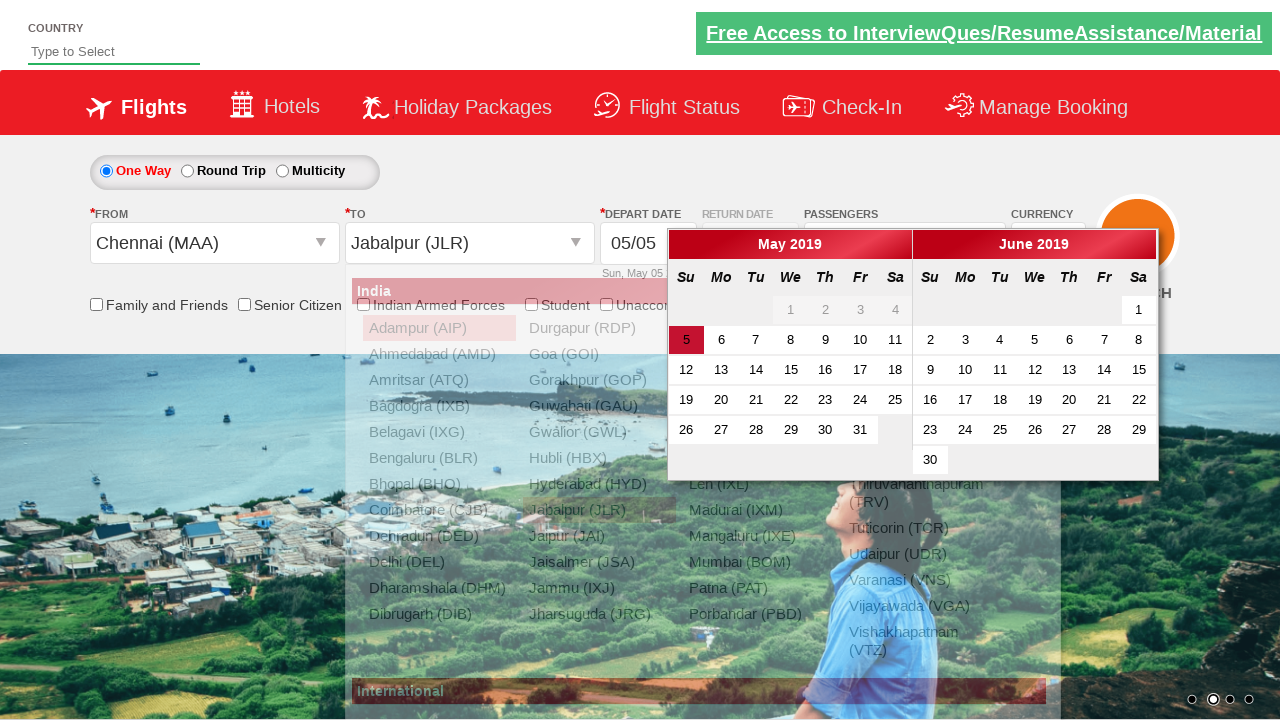

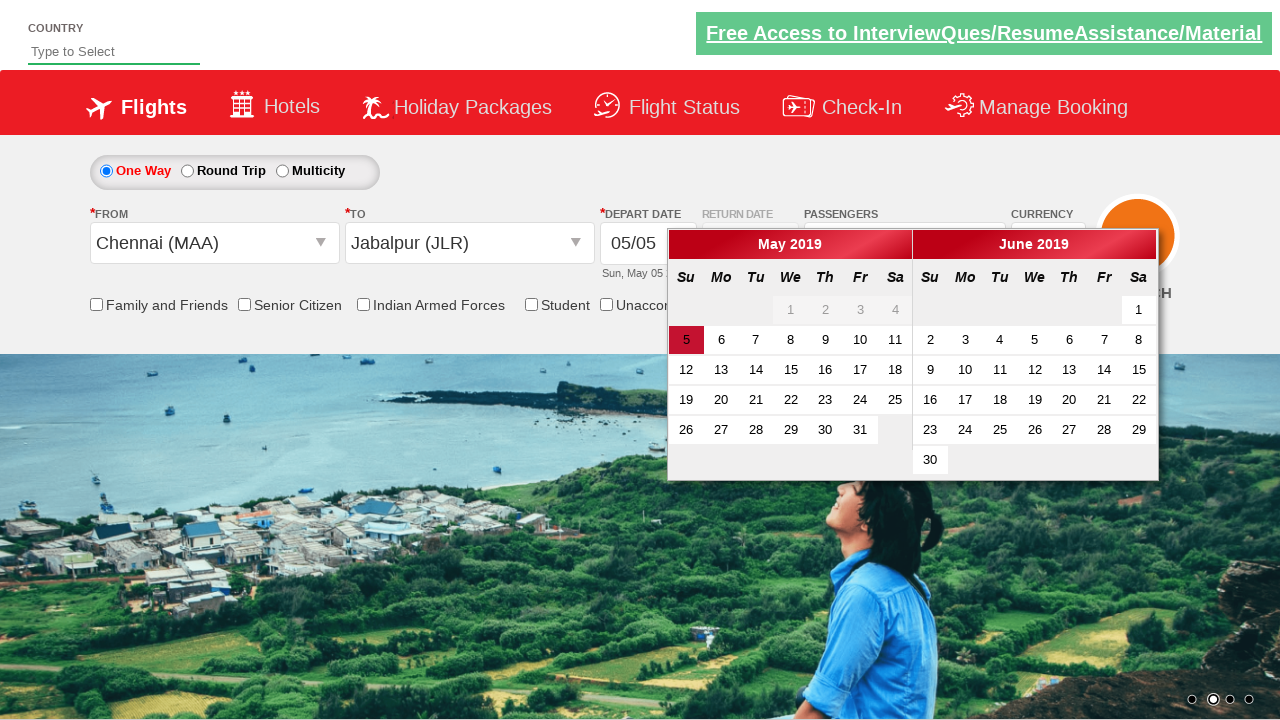